Tests browser alert handling by clicking on the "Alert with OK & Cancel" tab, triggering an alert with a button click, and then dismissing the alert dialog.

Starting URL: http://demo.automationtesting.in/Alerts.html

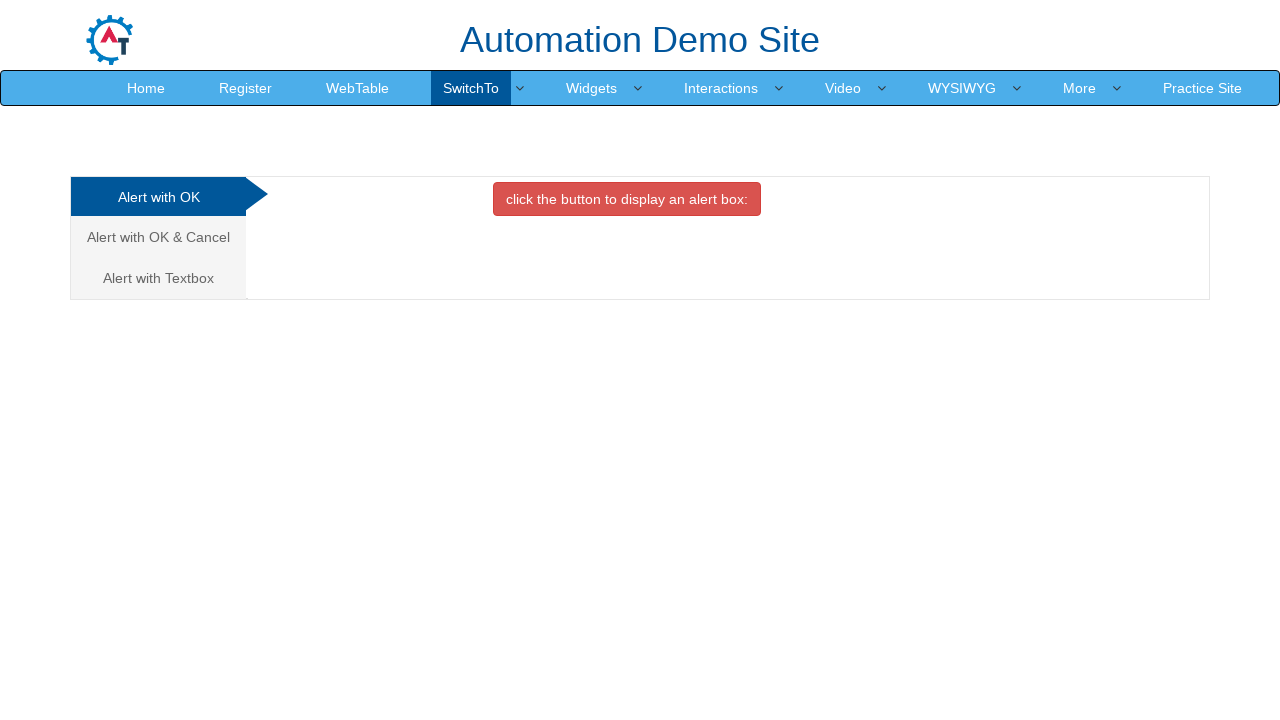

Set up dialog handler to automatically dismiss alerts
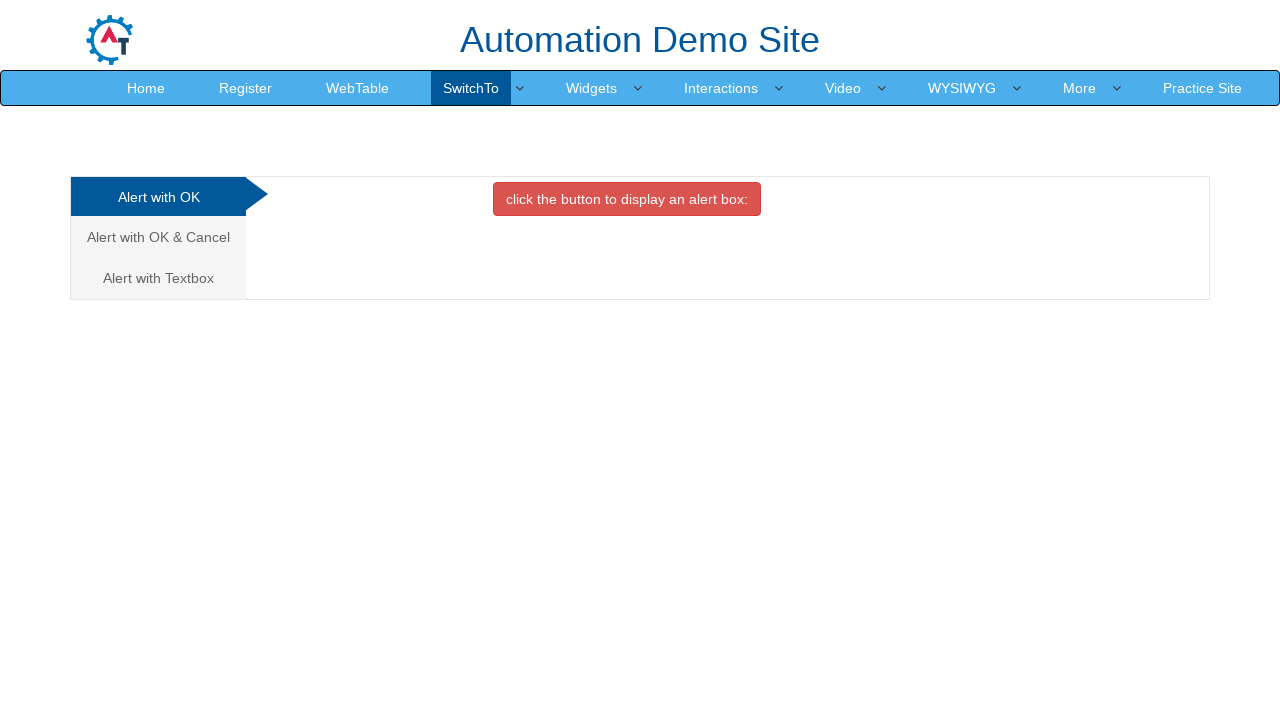

Clicked on 'Alert with OK & Cancel' tab at (158, 237) on xpath=//a[text()='Alert with OK & Cancel ']
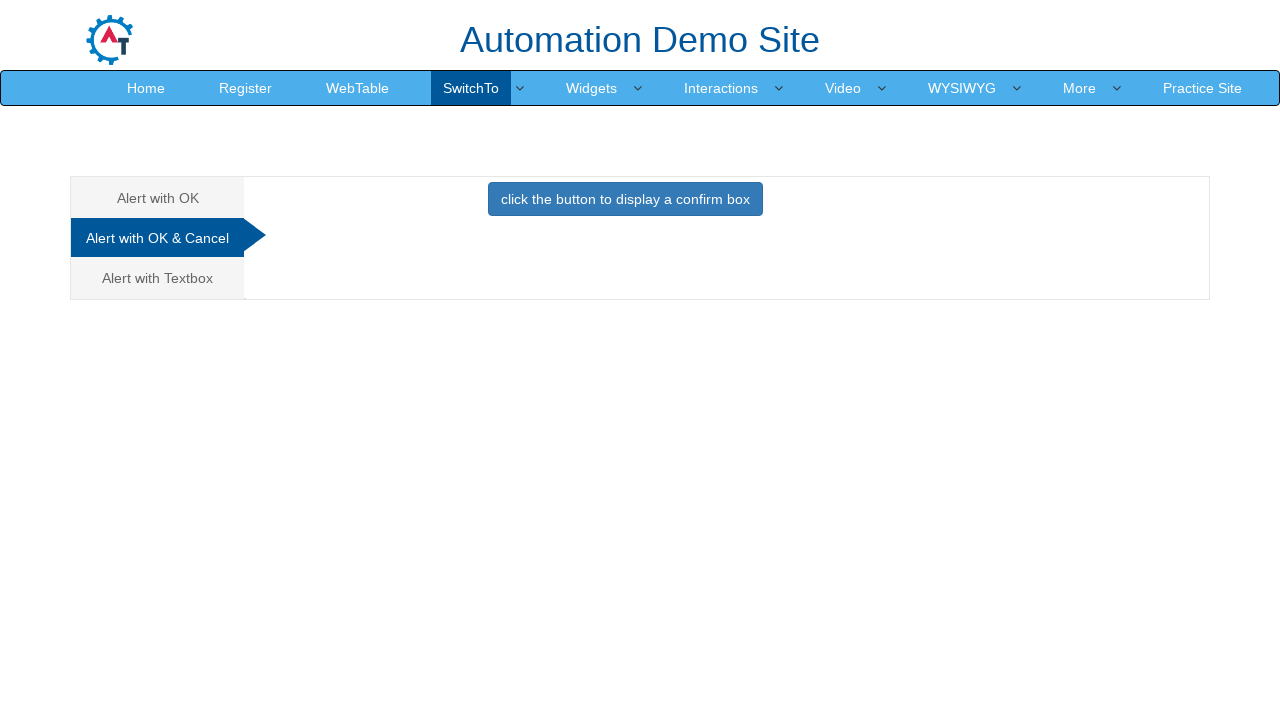

Clicked button to trigger the alert dialog at (625, 199) on .btn-primary
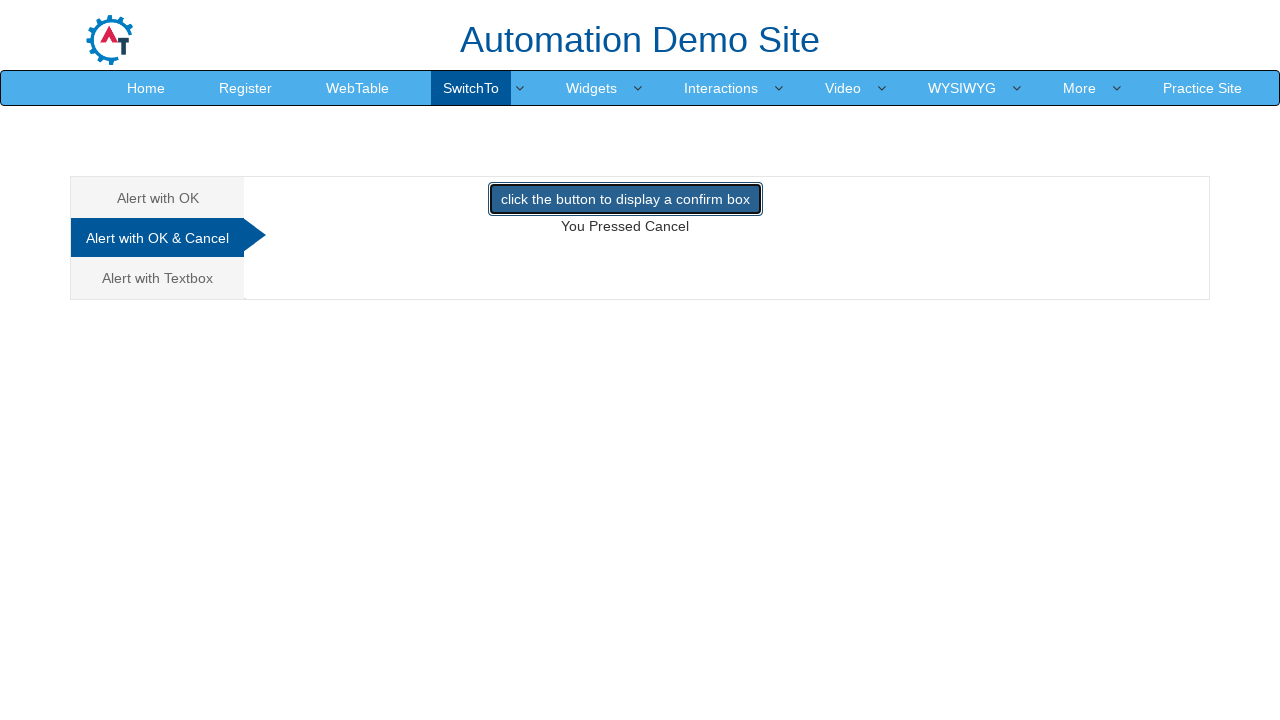

Waited for alert handling to complete
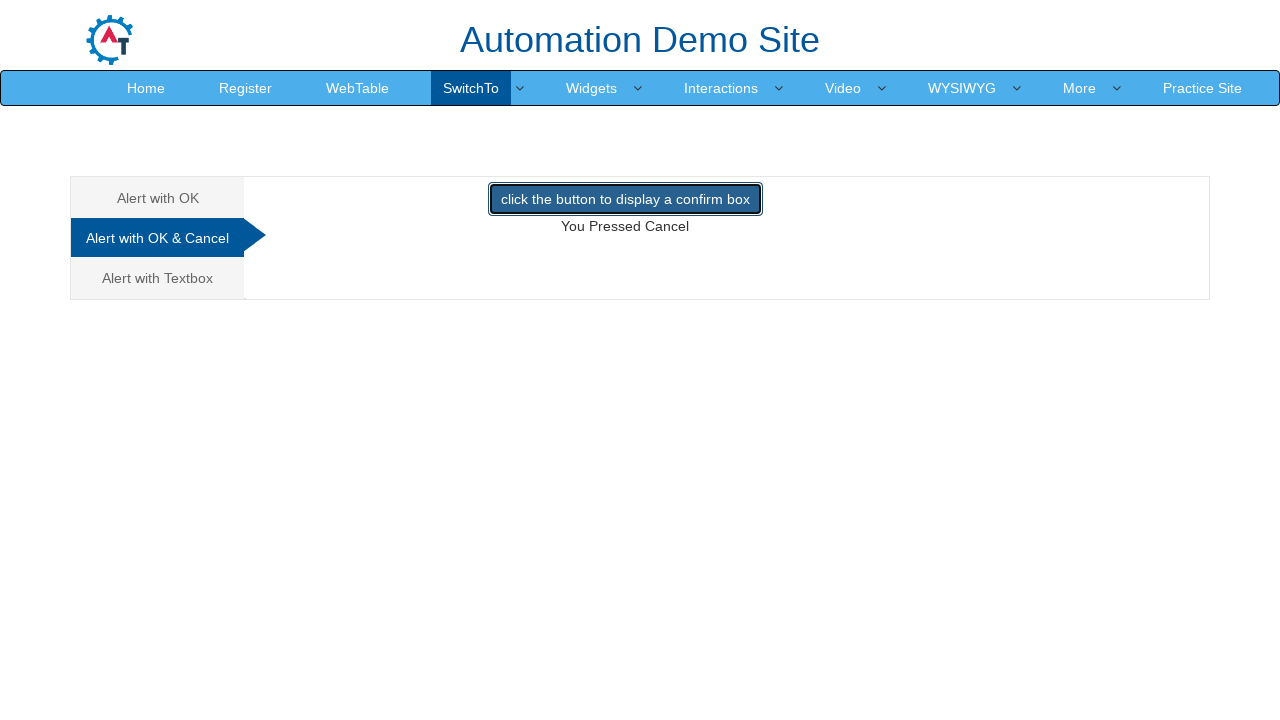

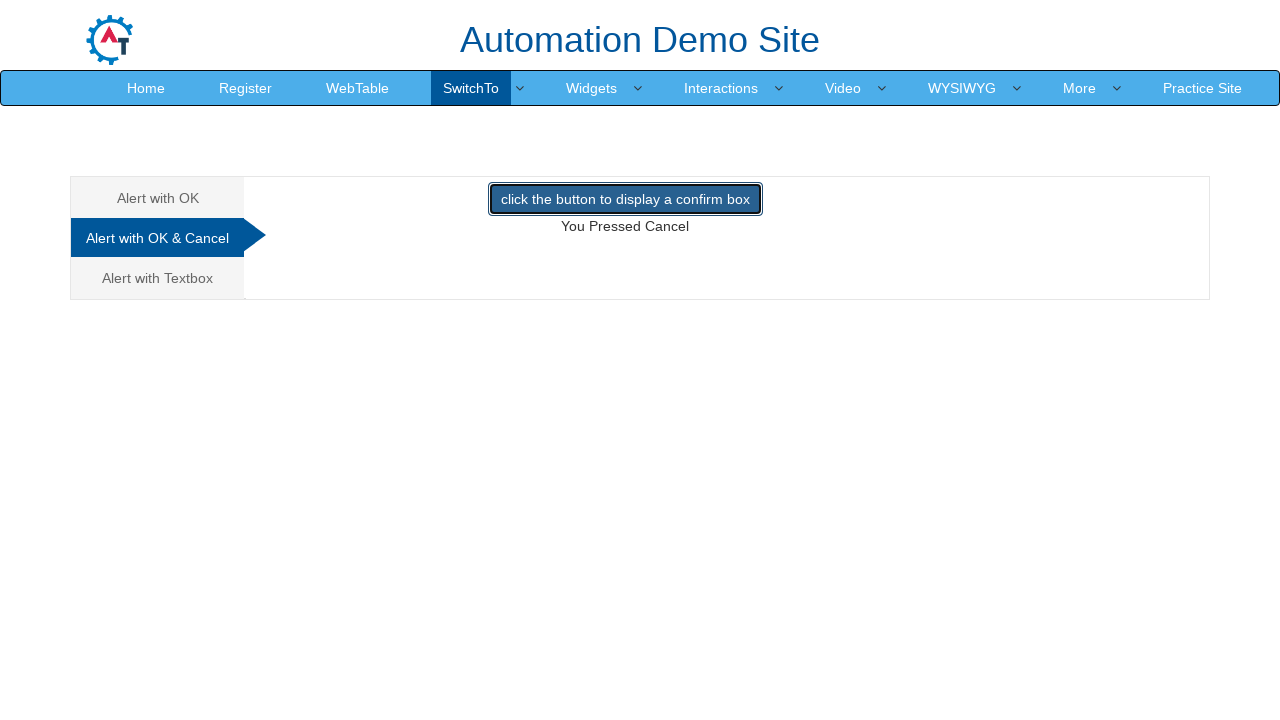